Tests checking and unchecking the toggle all checkbox to mark and unmark all items as complete

Starting URL: https://demo.playwright.dev/todomvc

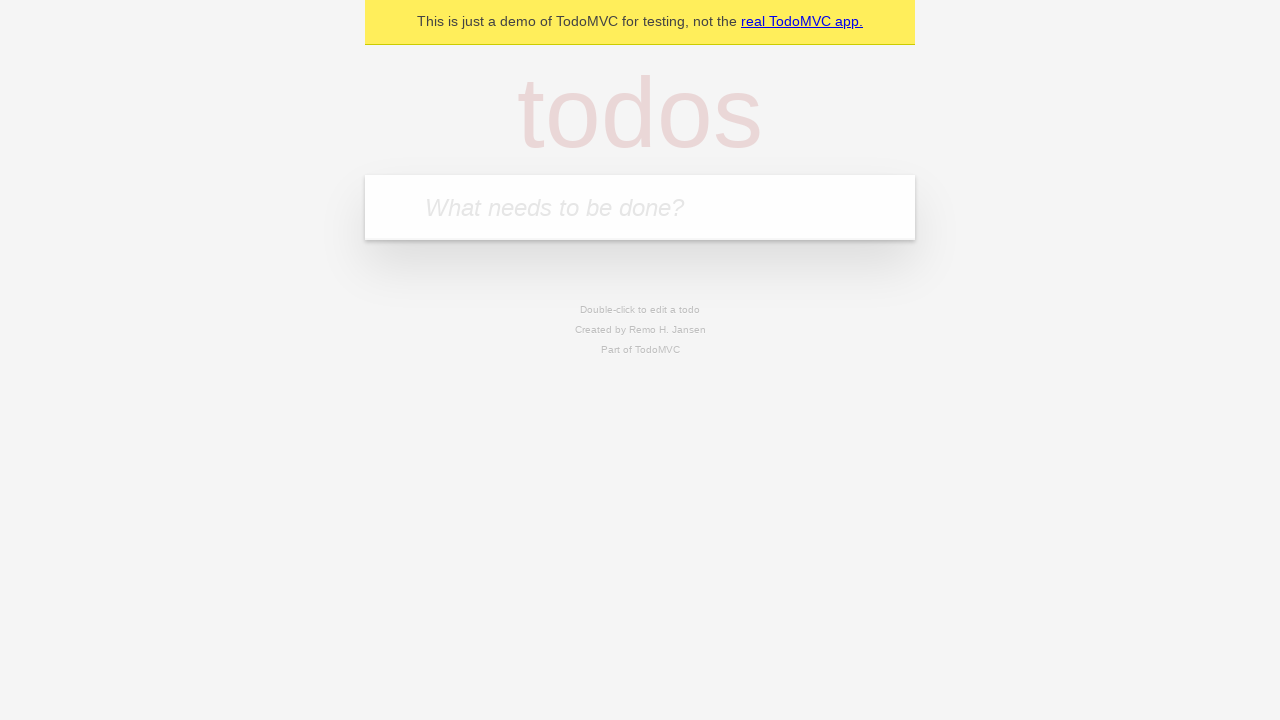

Filled todo input with 'buy some cheese' on internal:attr=[placeholder="What needs to be done?"i]
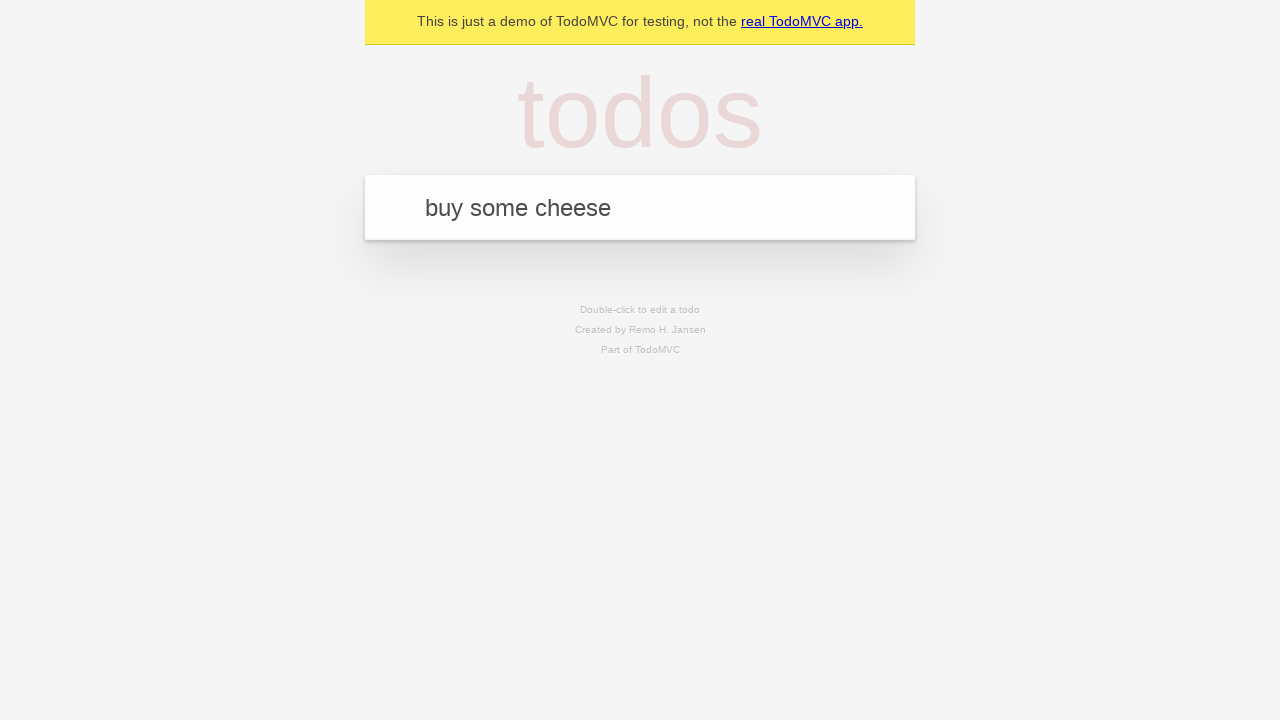

Pressed Enter to add first todo item on internal:attr=[placeholder="What needs to be done?"i]
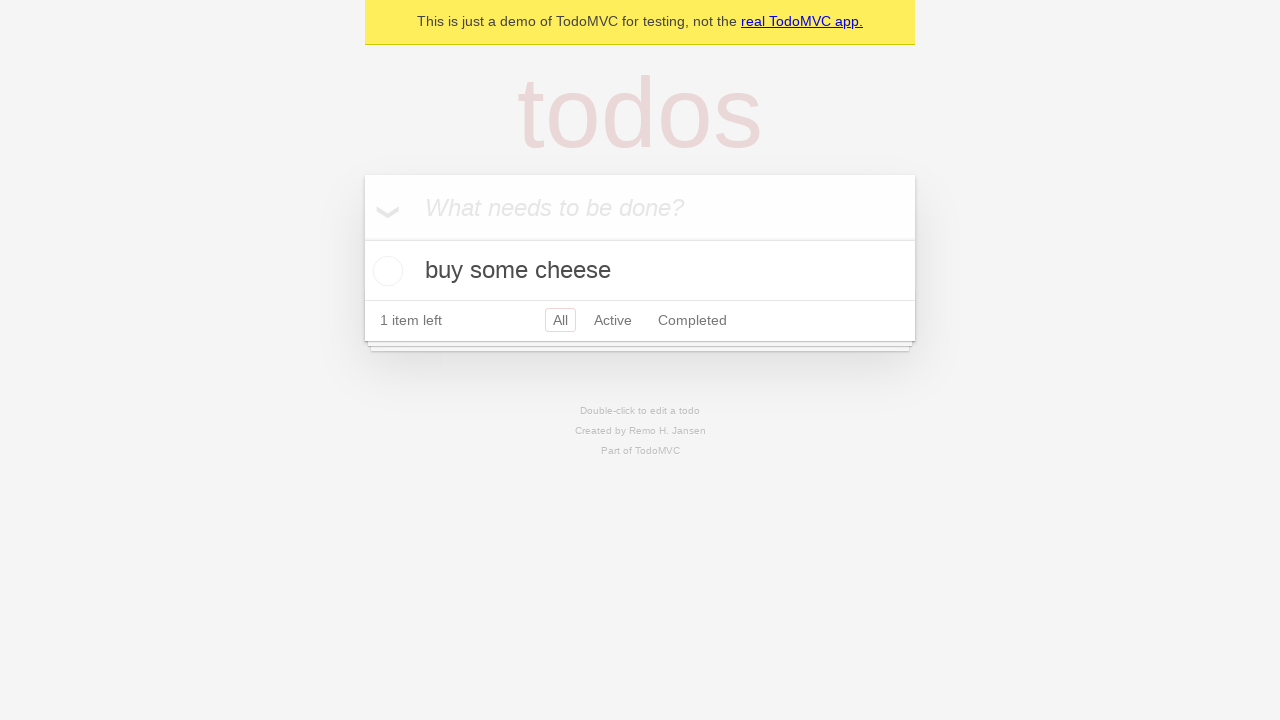

Filled todo input with 'feed the cat' on internal:attr=[placeholder="What needs to be done?"i]
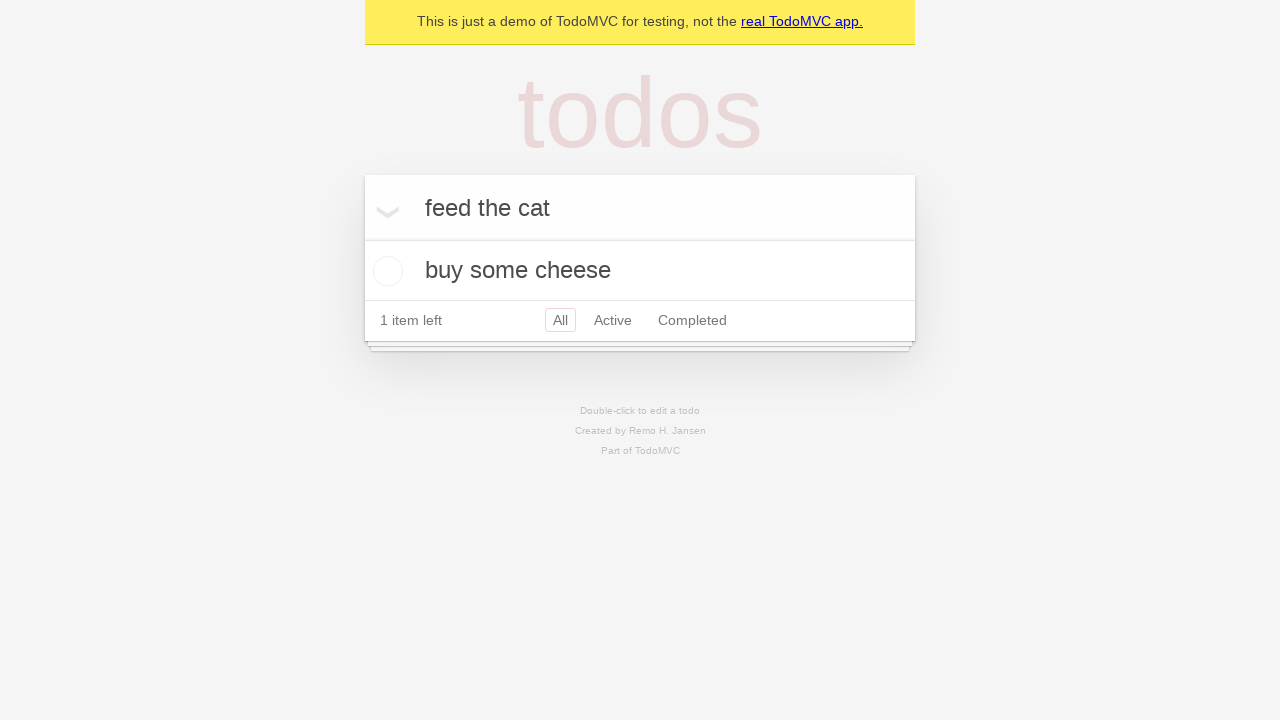

Pressed Enter to add second todo item on internal:attr=[placeholder="What needs to be done?"i]
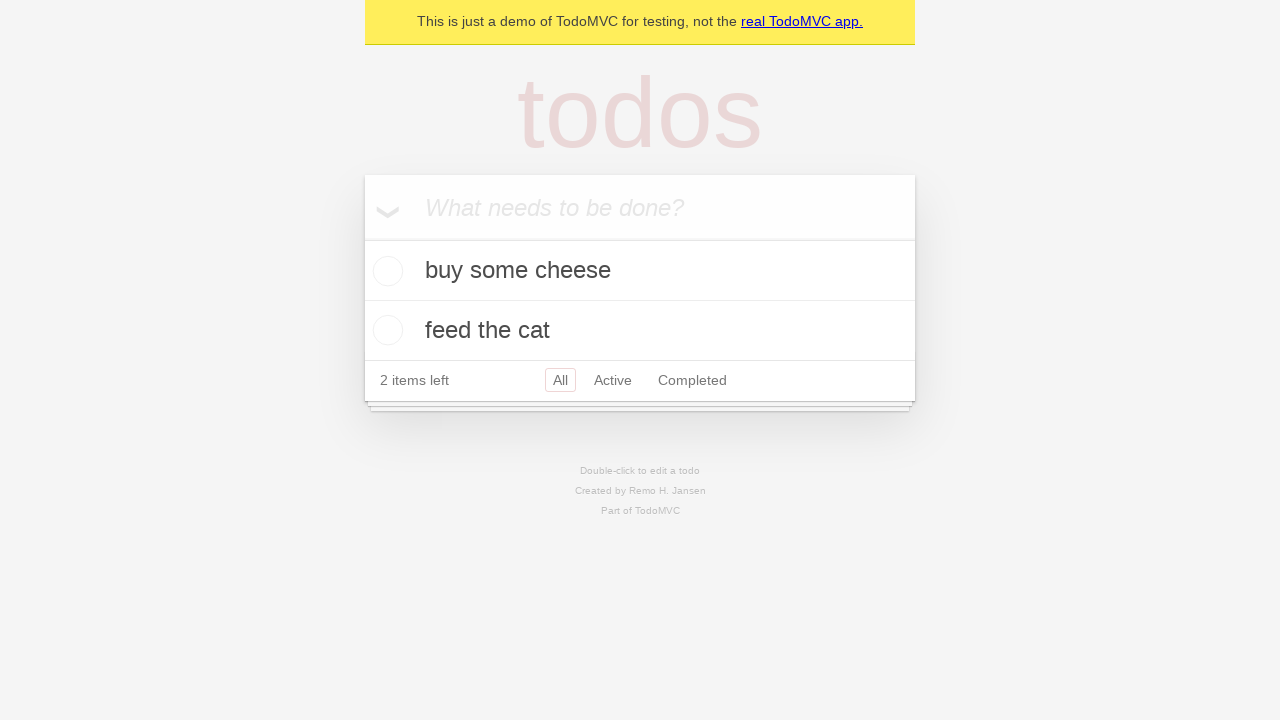

Filled todo input with 'book a doctors appointment' on internal:attr=[placeholder="What needs to be done?"i]
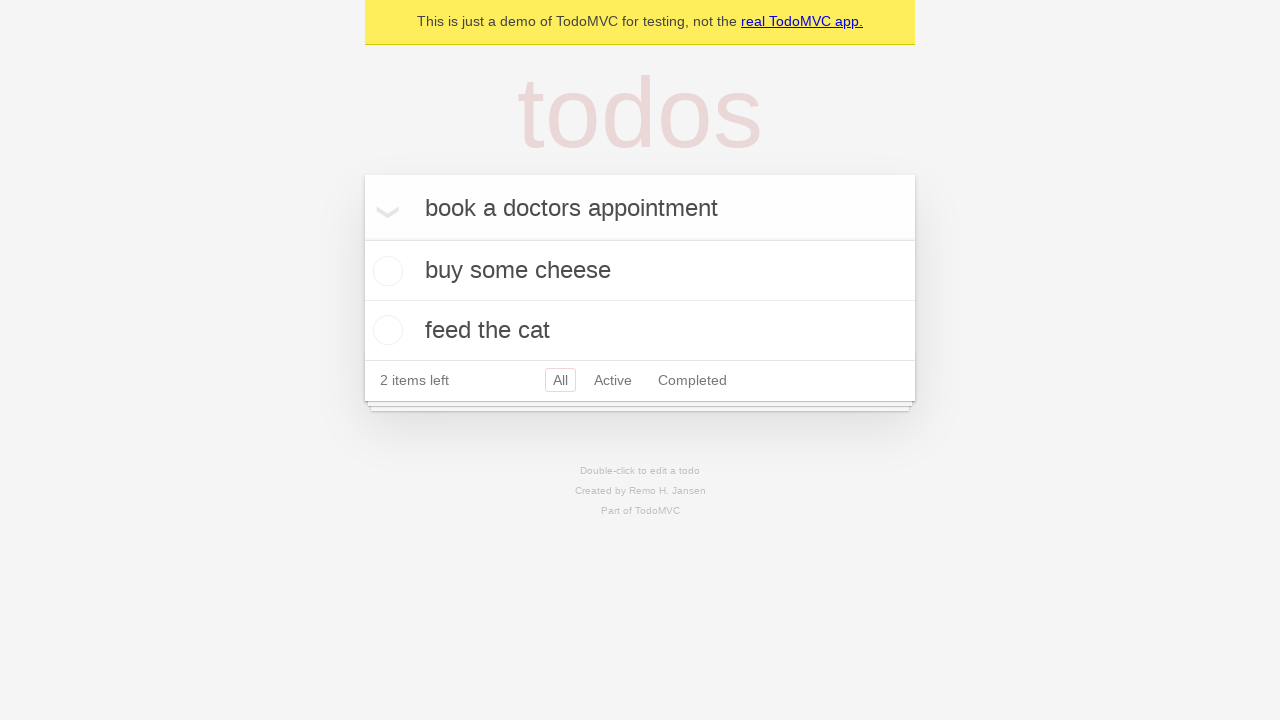

Pressed Enter to add third todo item on internal:attr=[placeholder="What needs to be done?"i]
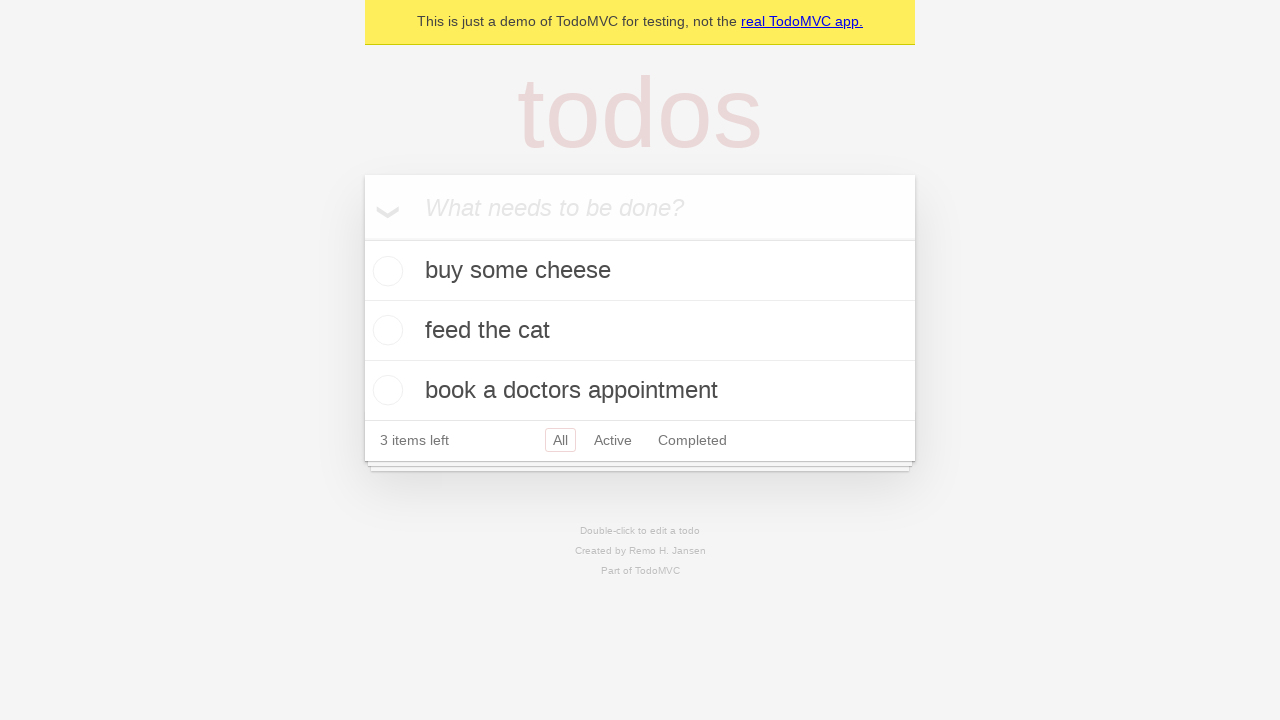

Clicked 'Mark all as complete' checkbox to check all items at (362, 238) on internal:label="Mark all as complete"i
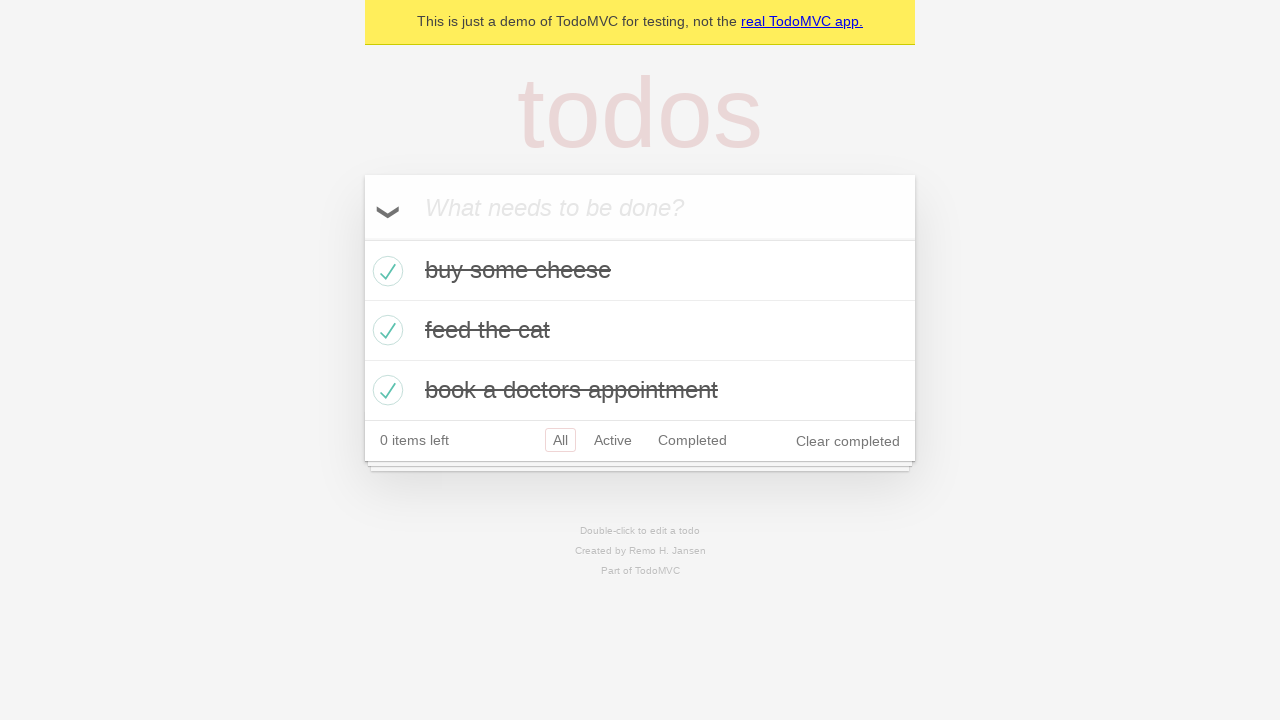

Clicked 'Mark all as complete' checkbox to uncheck all items at (362, 238) on internal:label="Mark all as complete"i
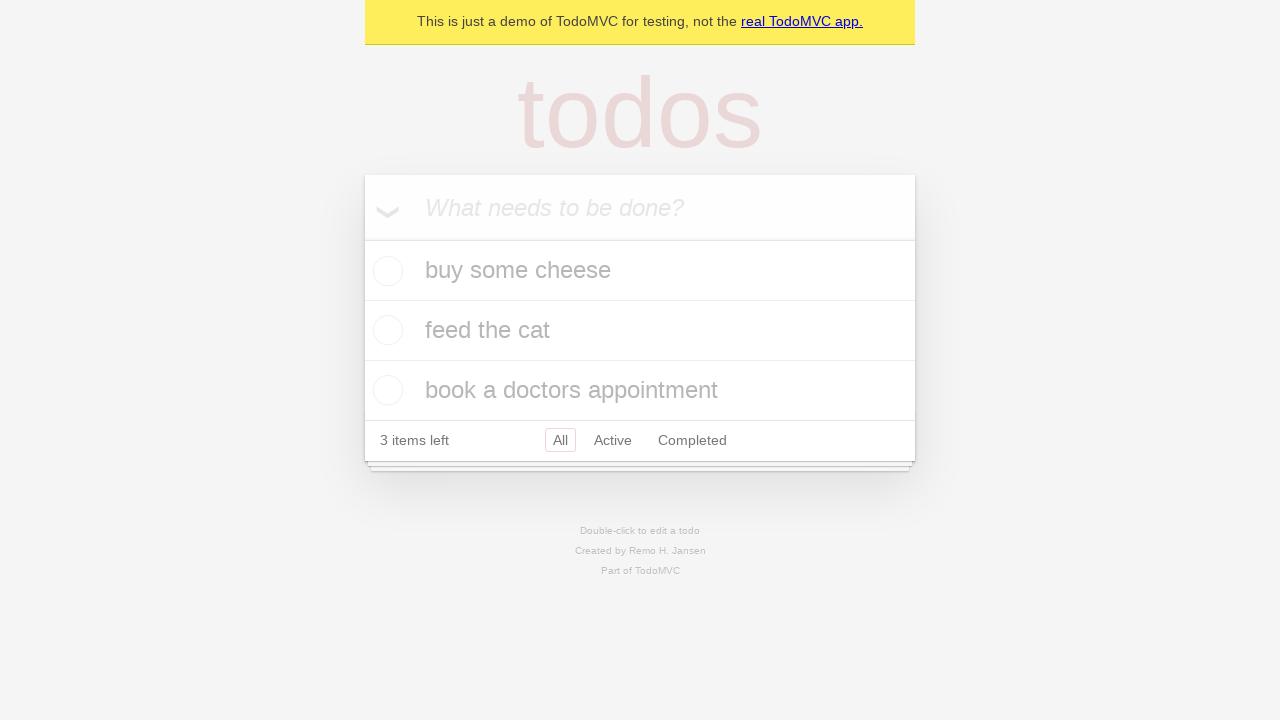

Waited for todo items to be visible in DOM
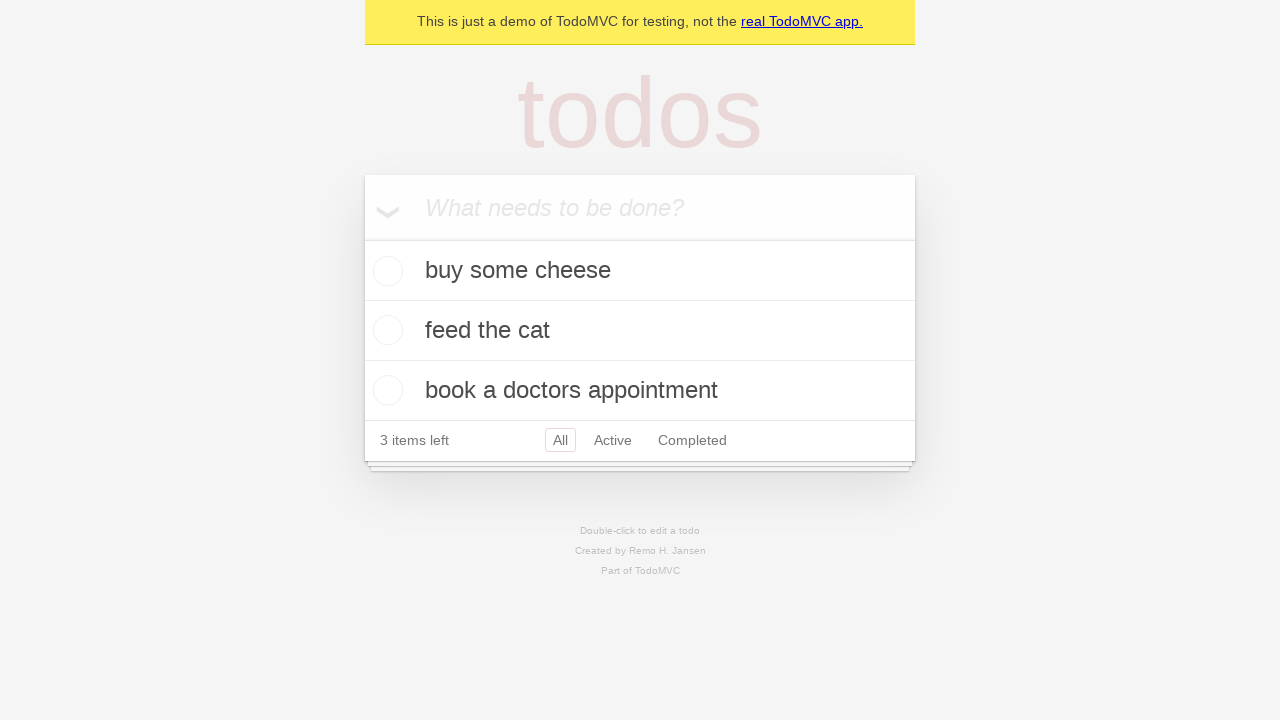

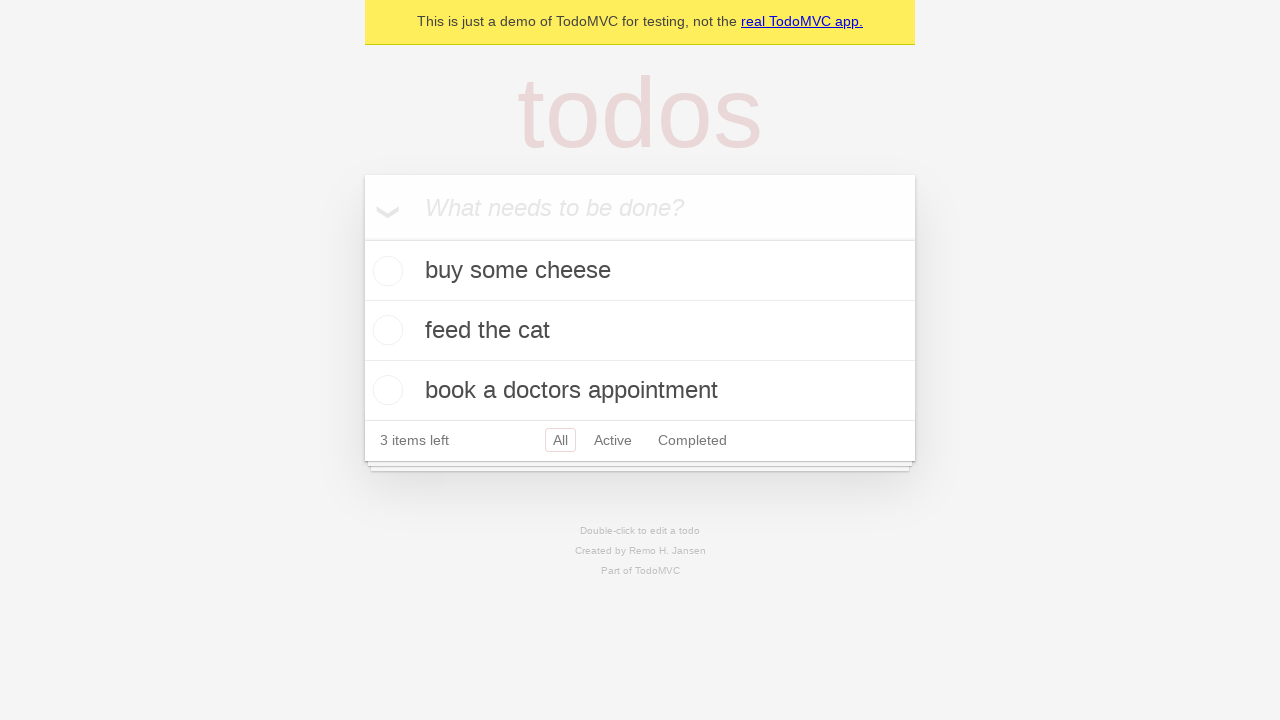